Tests dropdown selection functionality by selecting options using different methods: by visible text, by index, and by value.

Starting URL: https://the-internet.herokuapp.com/dropdown

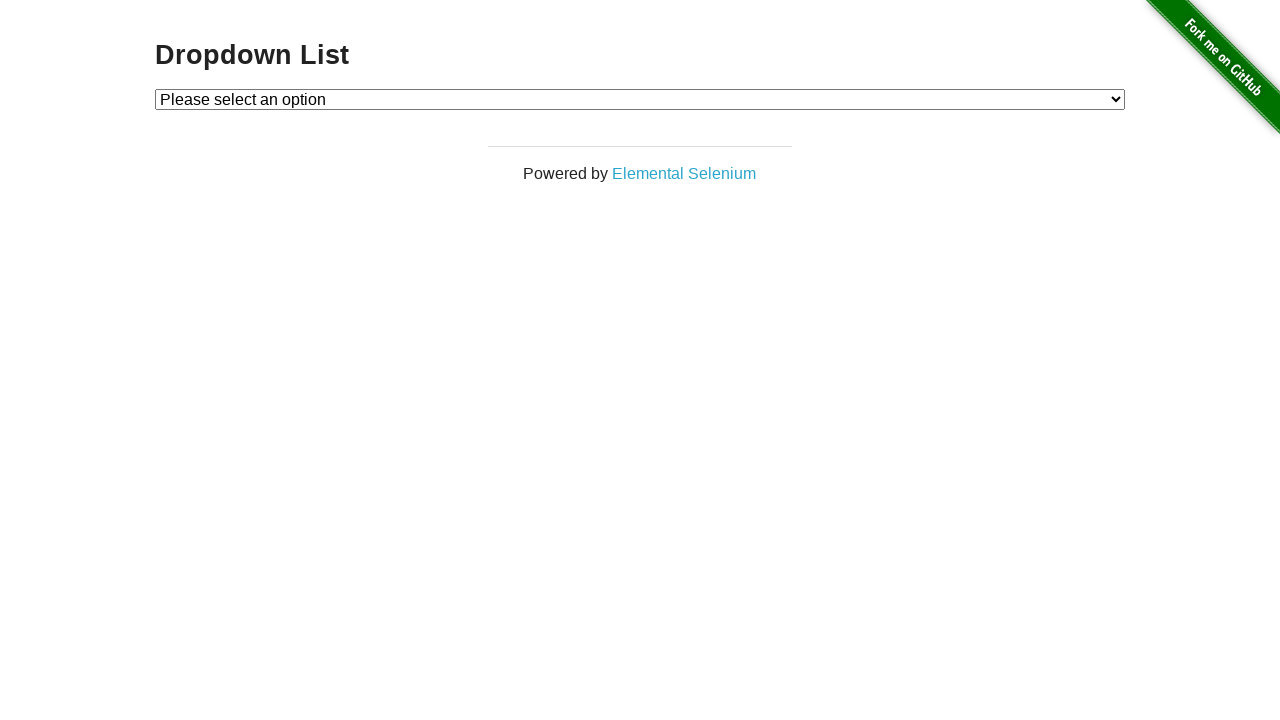

Selected 'Option 2' from dropdown by visible text on #dropdown
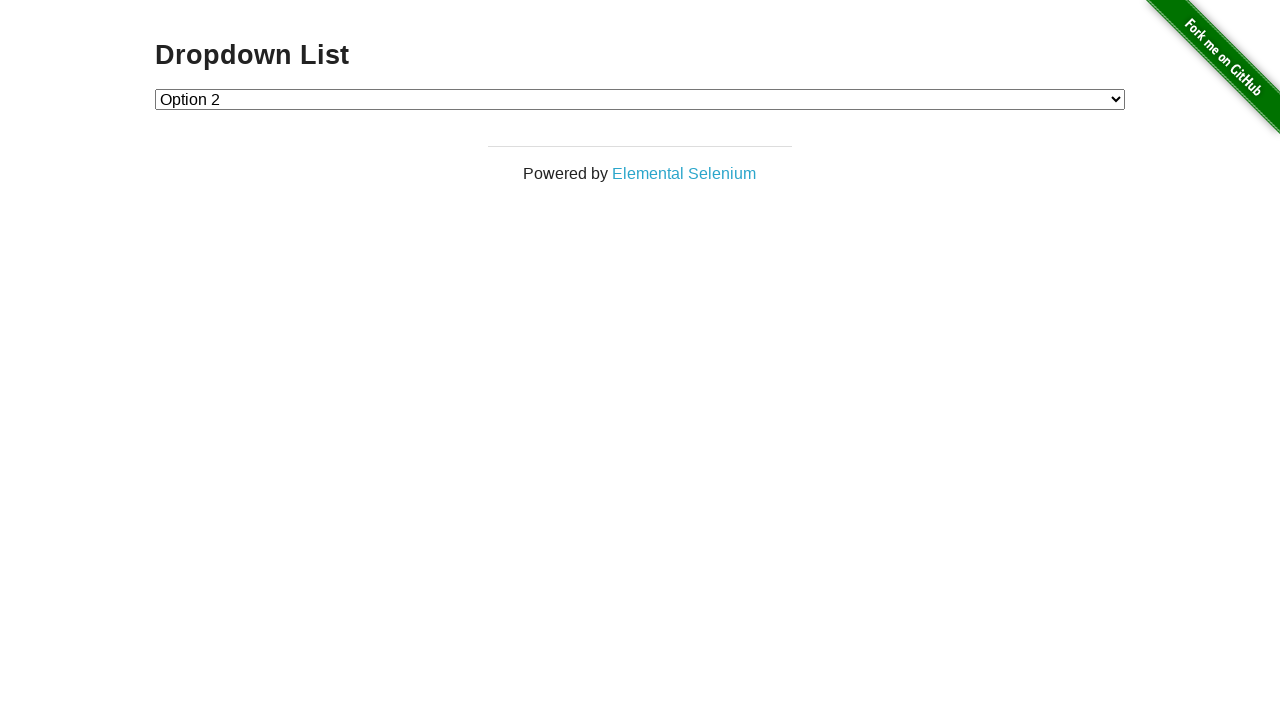

Selected dropdown option at index 1 on #dropdown
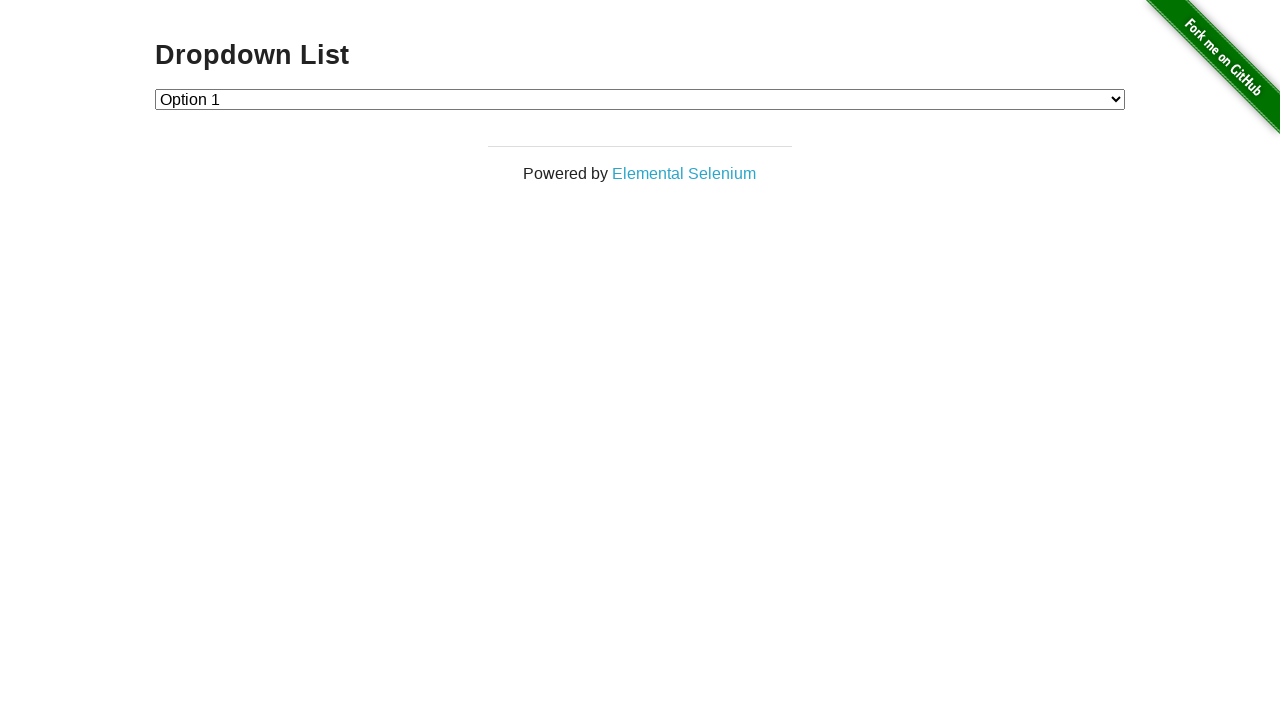

Selected dropdown option with value '2' on #dropdown
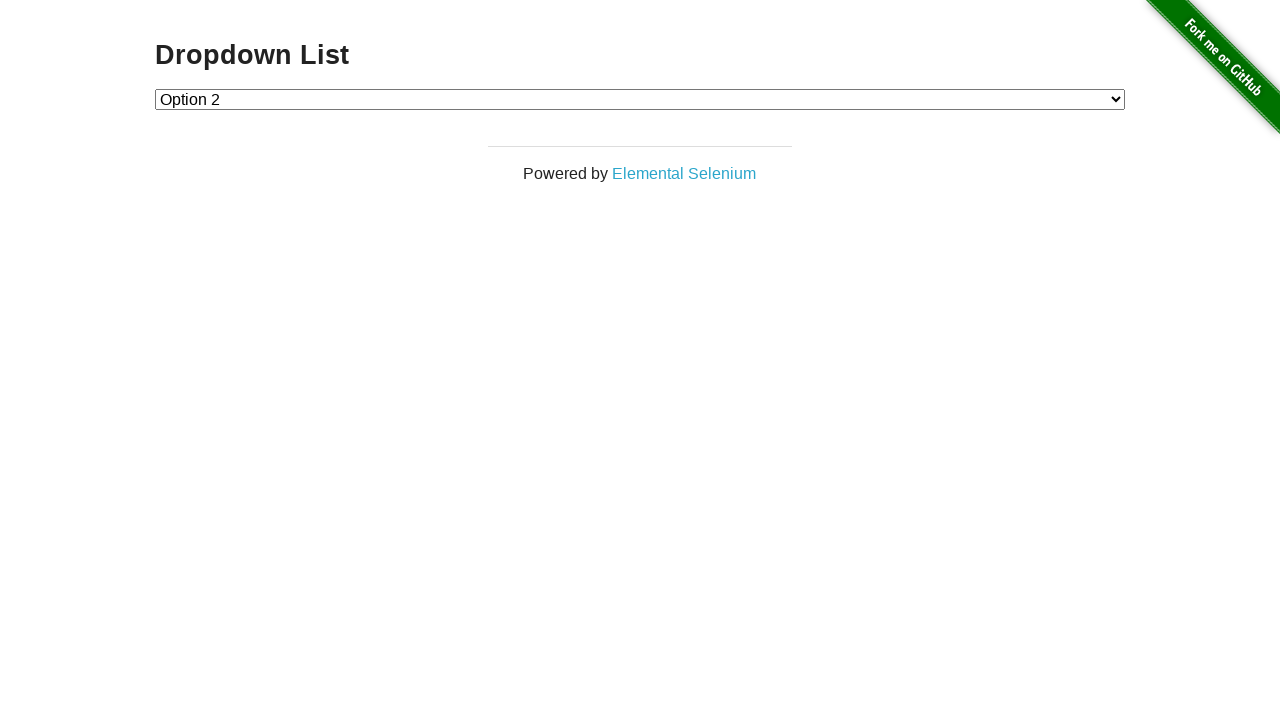

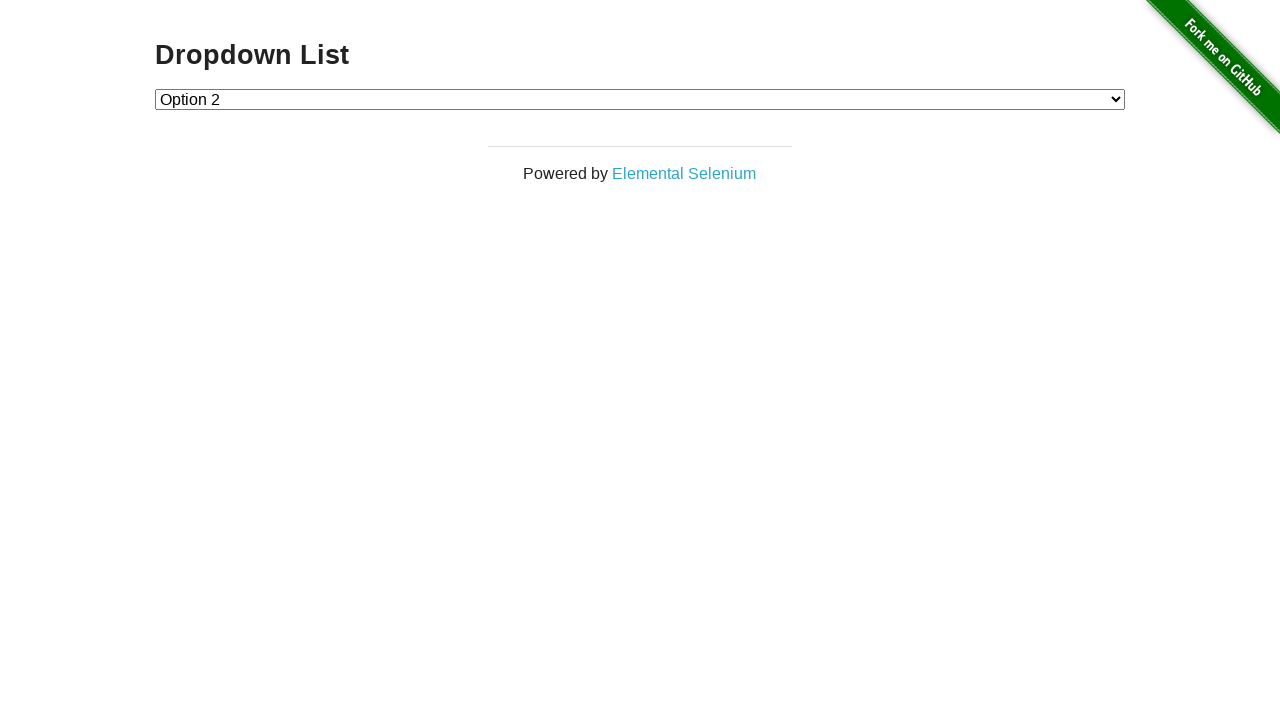